Tests browser navigation methods by clicking a link and then using back/forward navigation buttons

Starting URL: https://naveenautomationlabs.com/selenium-webdriver-navigation-commands/

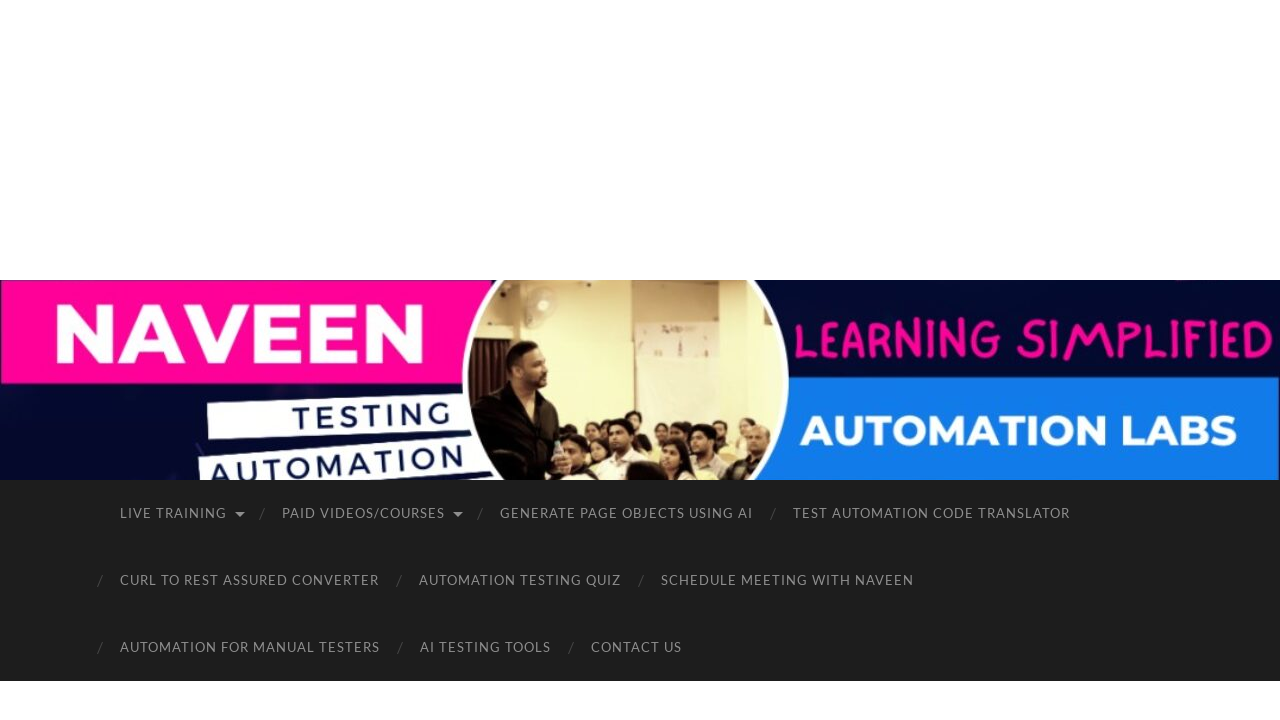

Clicked 'Schedule Meeting with Naveen' link at (788, 580) on (//a[text()='Schedule Meeting with Naveen'])[1]
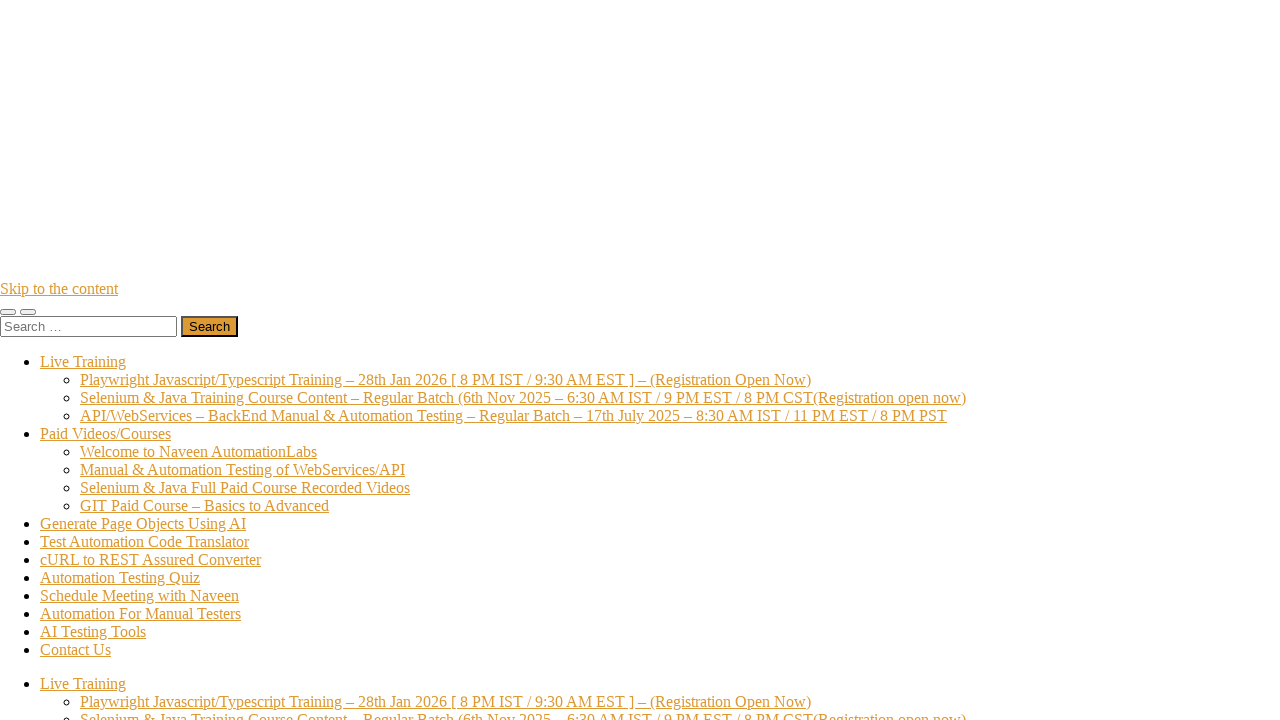

Navigated back to previous page using browser back button
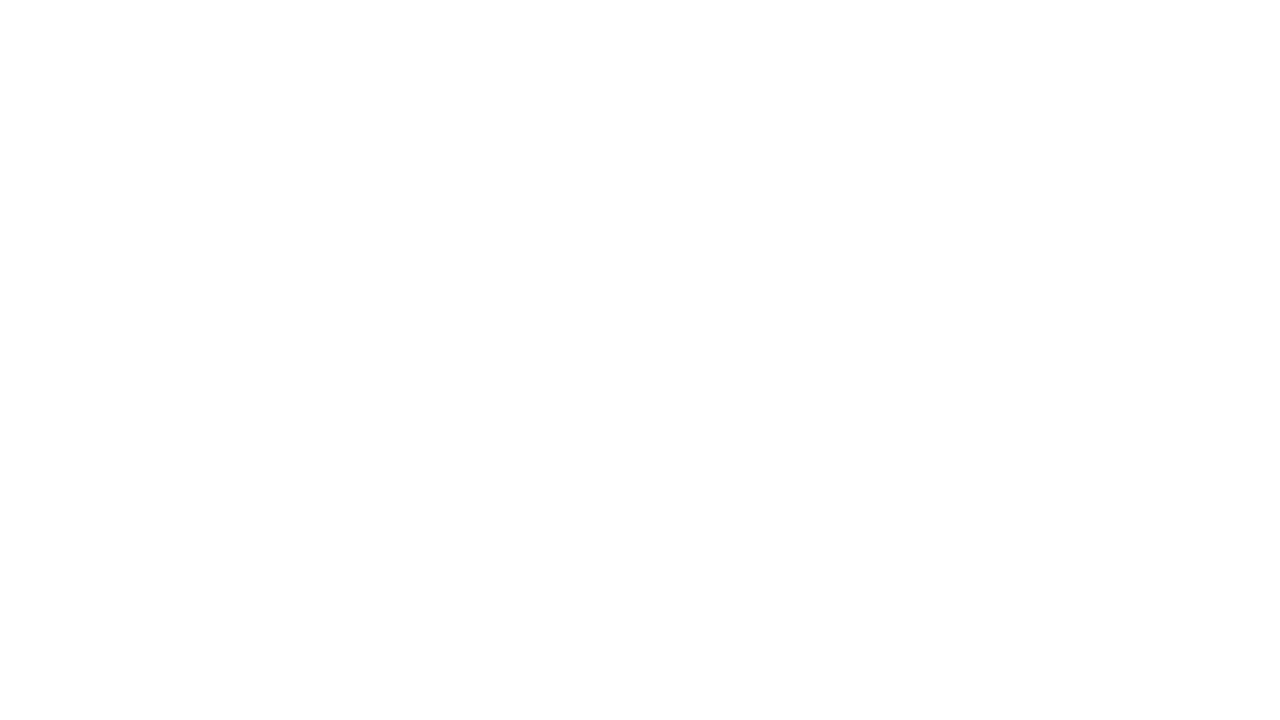

Navigated forward to the meeting scheduling page using browser forward button
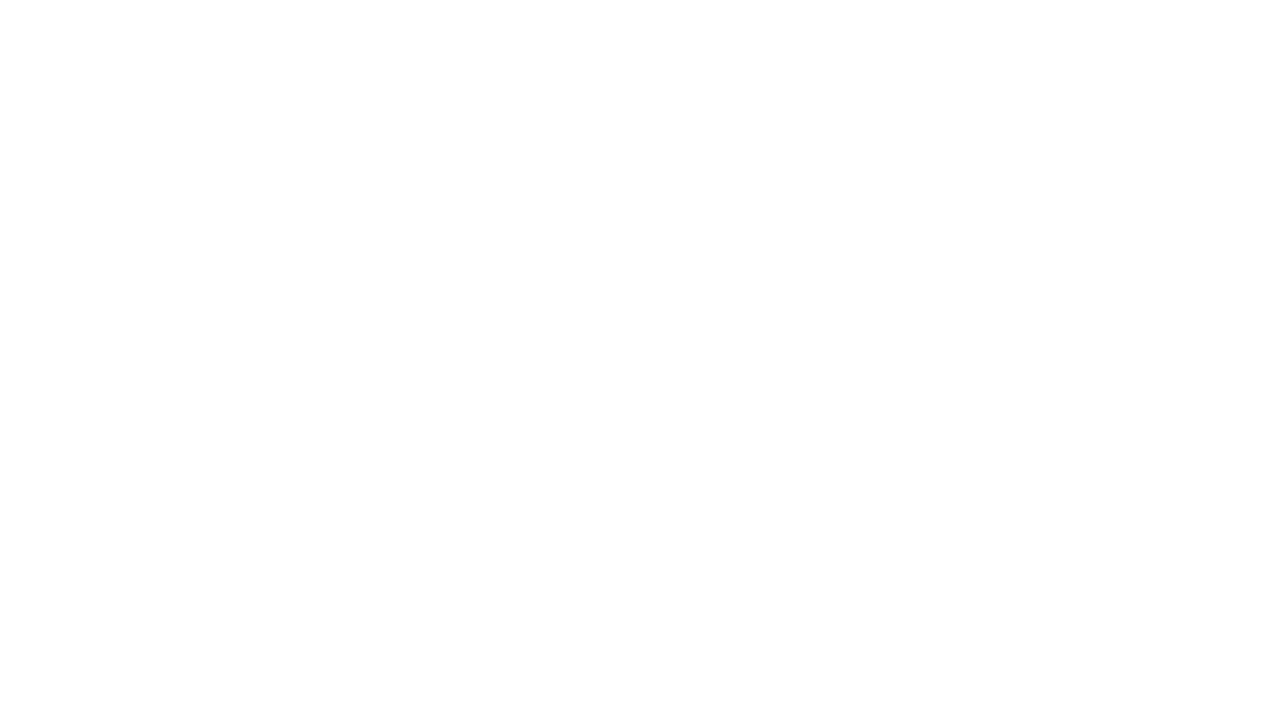

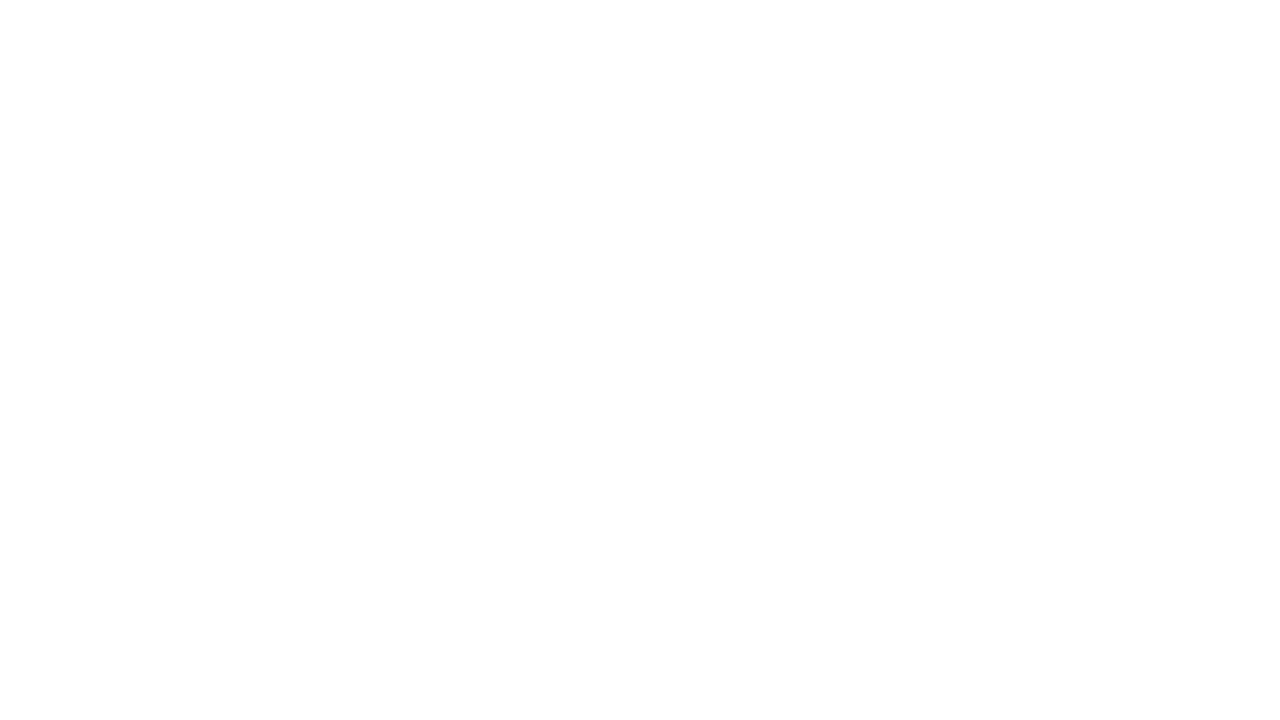